Tests JavaScript executor functionality by clicking links, scrolling up and down, and scrolling to specific elements on the page

Starting URL: https://the-internet.herokuapp.com/

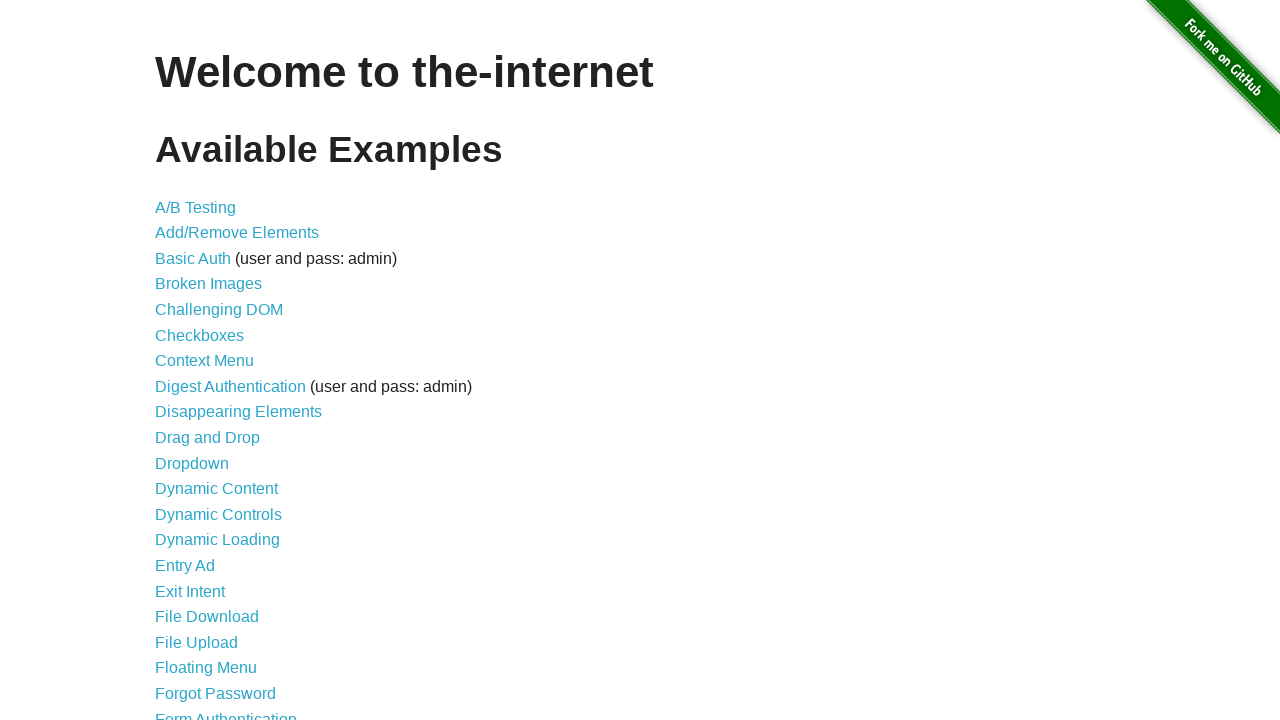

Clicked A/B Testing link using JavaScript executor
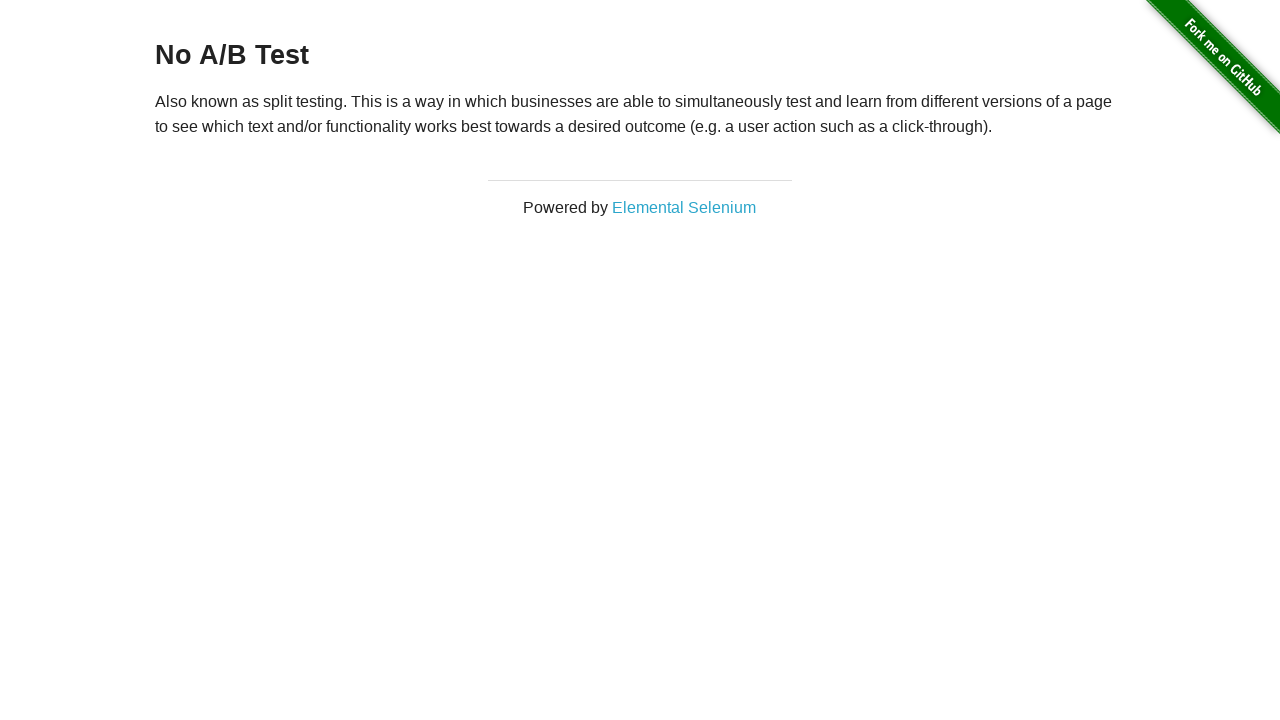

Navigated back to main page
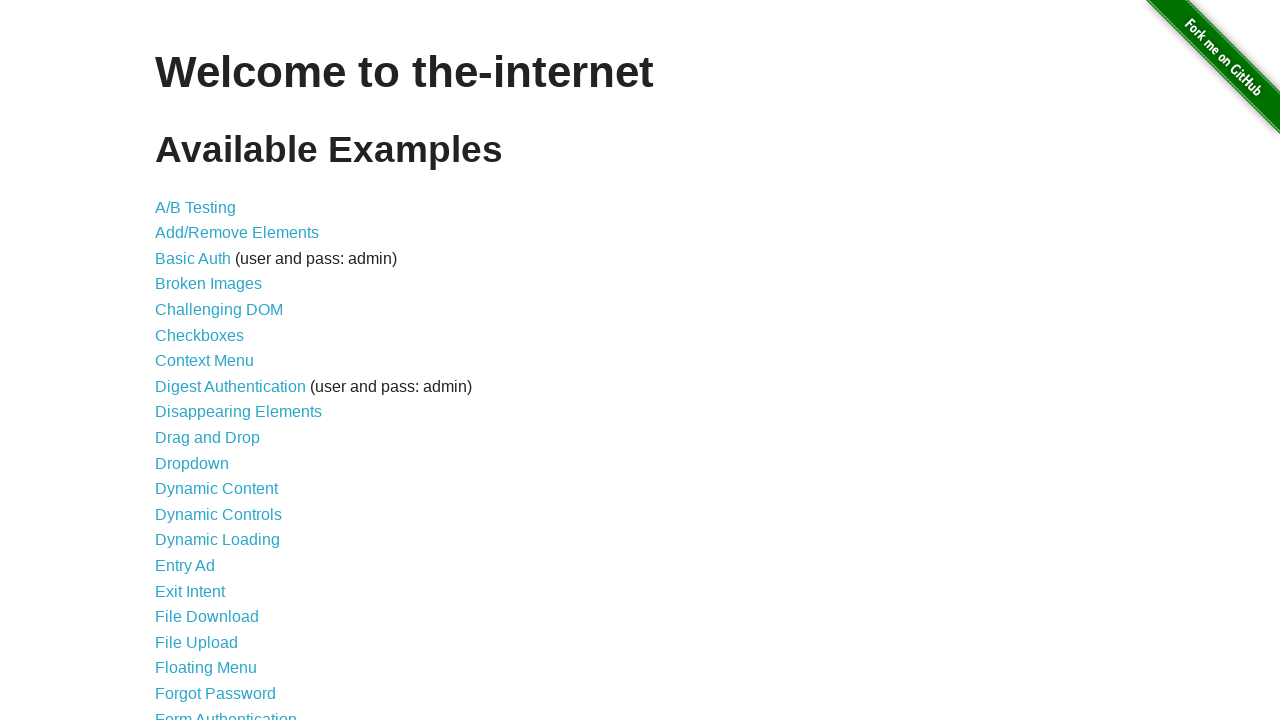

Scrolled down the page by 500 pixels
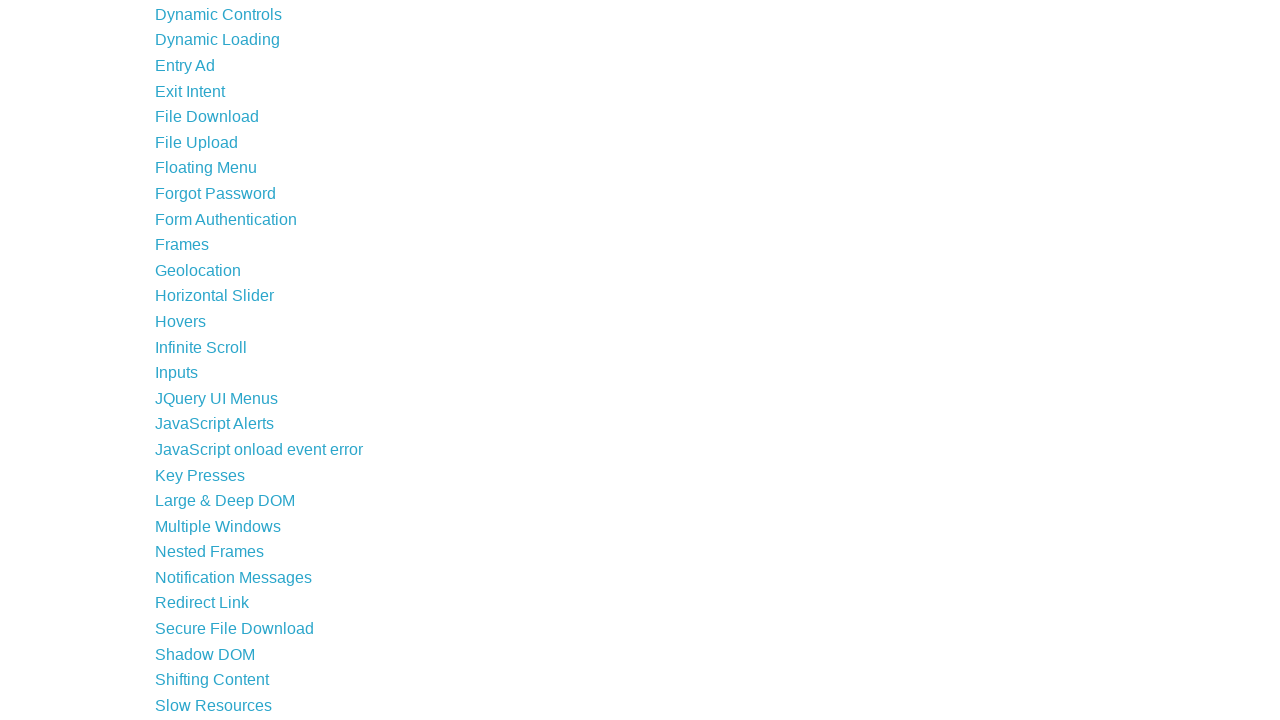

Scrolled up the page by 300 pixels
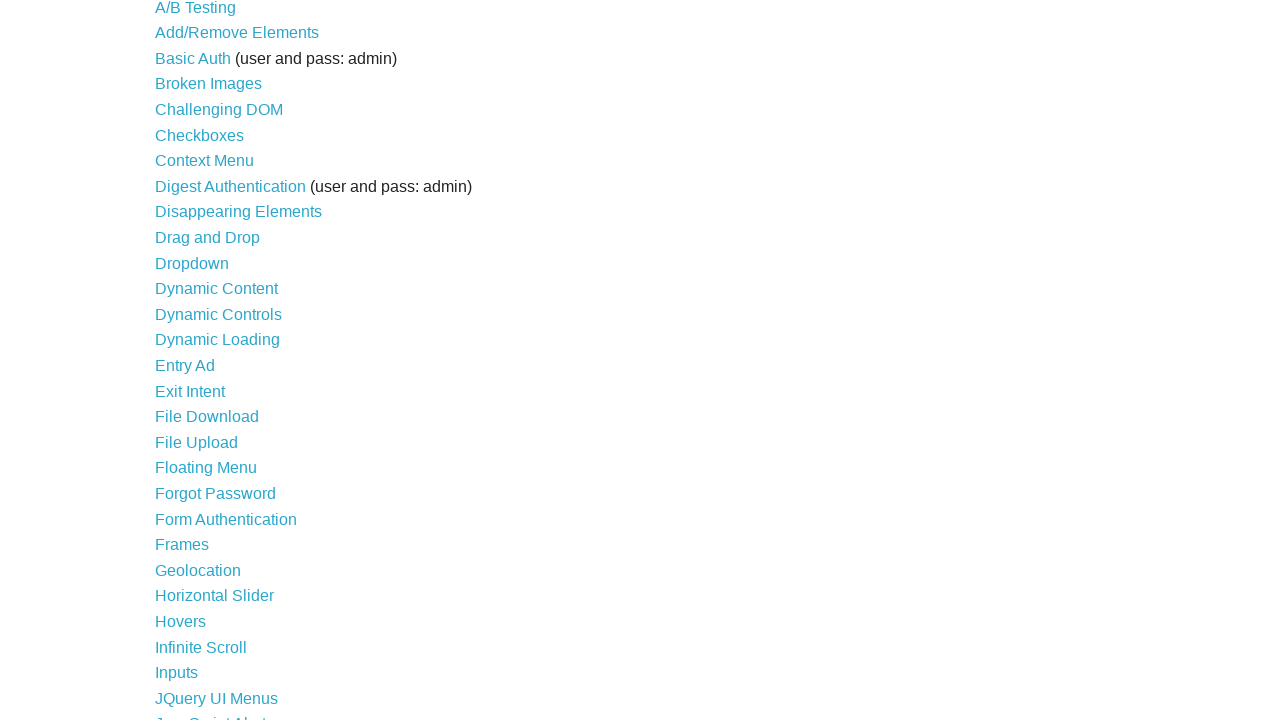

Scrolled to Hovers link element using scrollIntoView
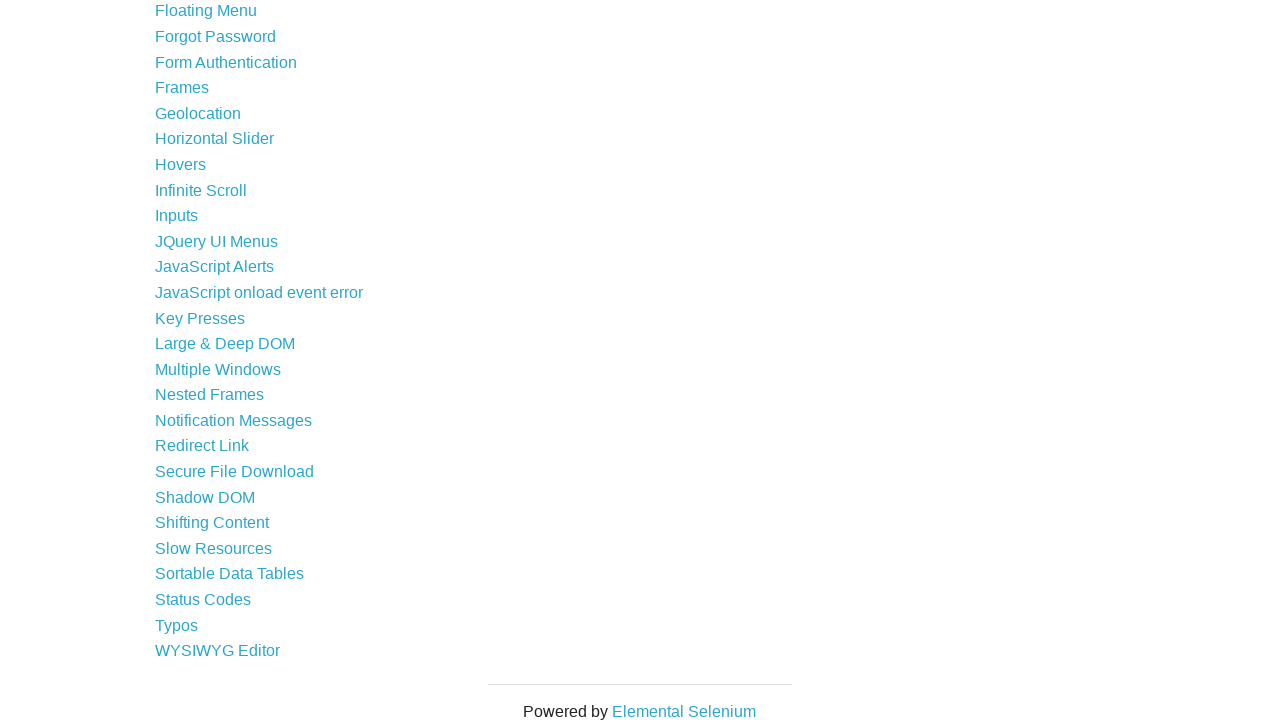

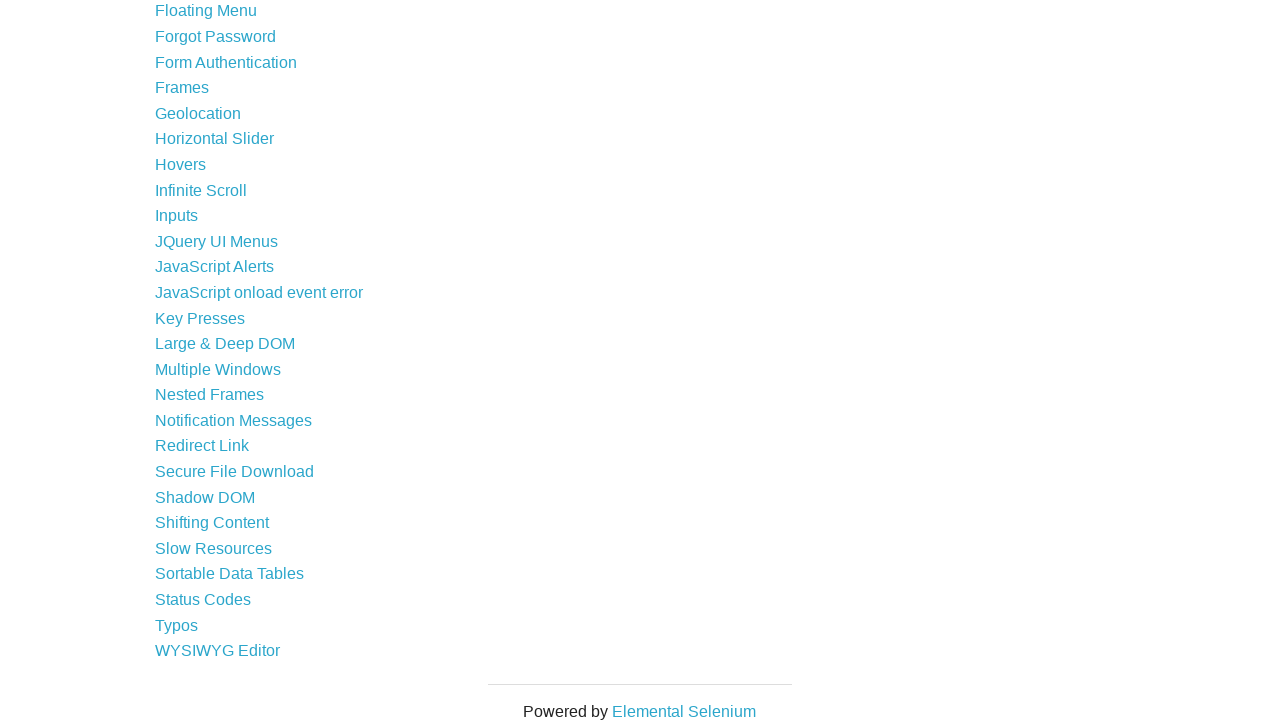